Navigates to WiseQuarter website, scrolls to the SDET course section, and clicks the "Explore the Course" button using JavaScript execution

Starting URL: https://www.wisequarter.com

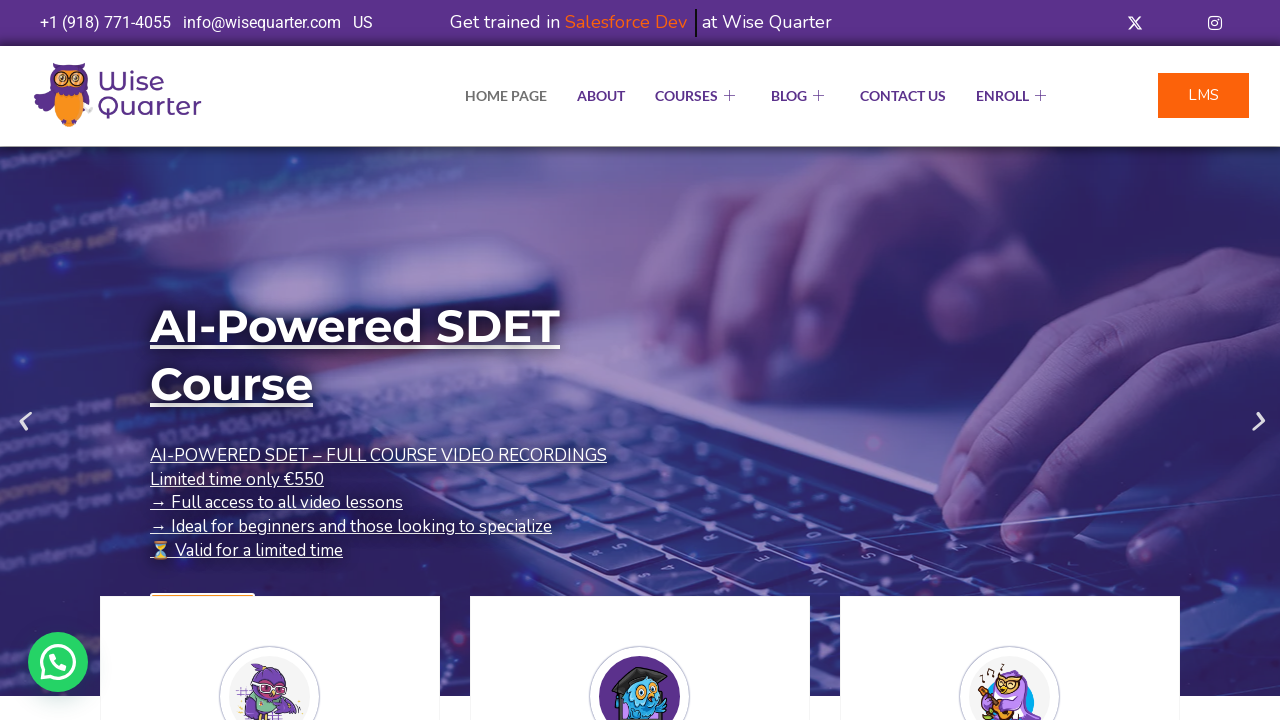

Navigated to WiseQuarter website
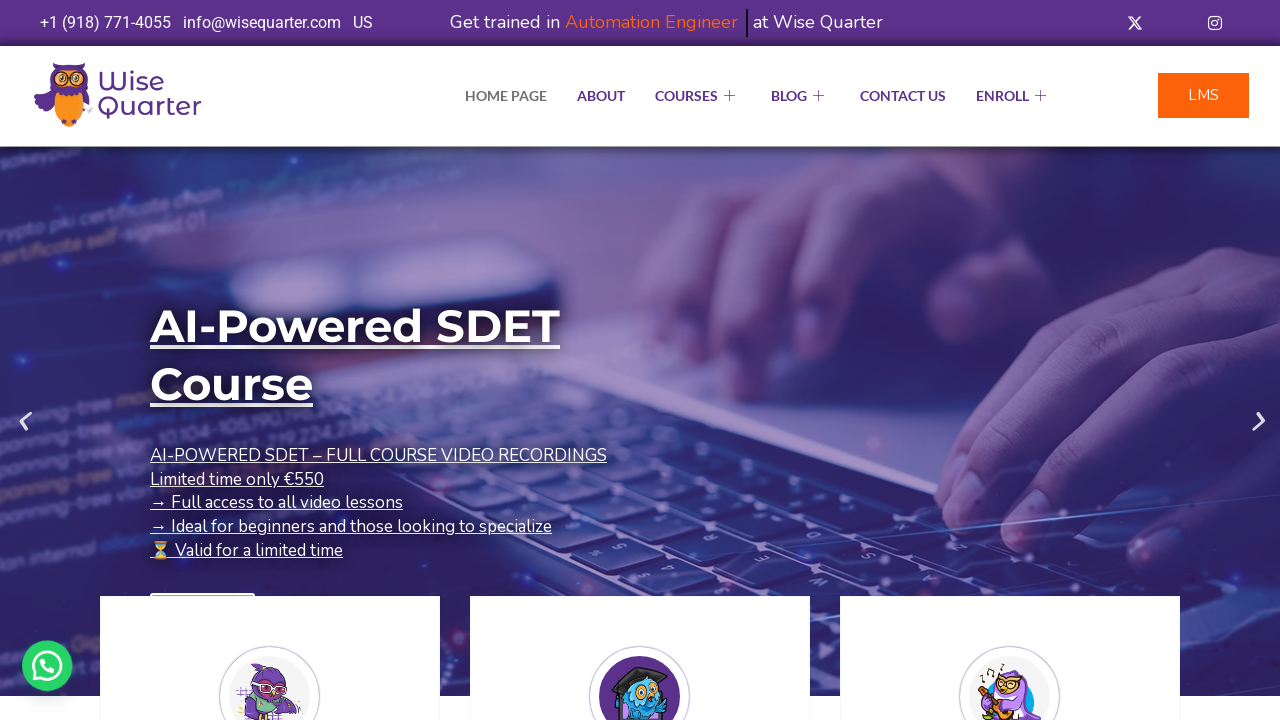

Located SDET course 'Explore the Course' button
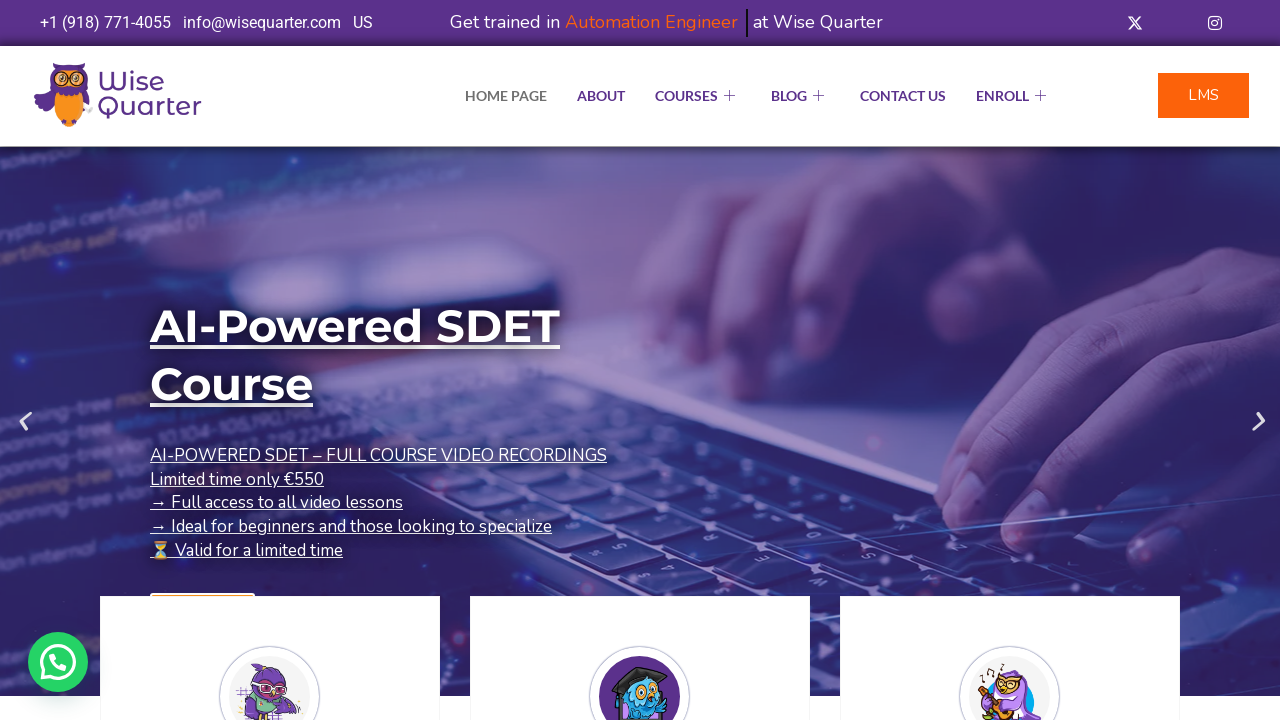

Scrolled to SDET course section
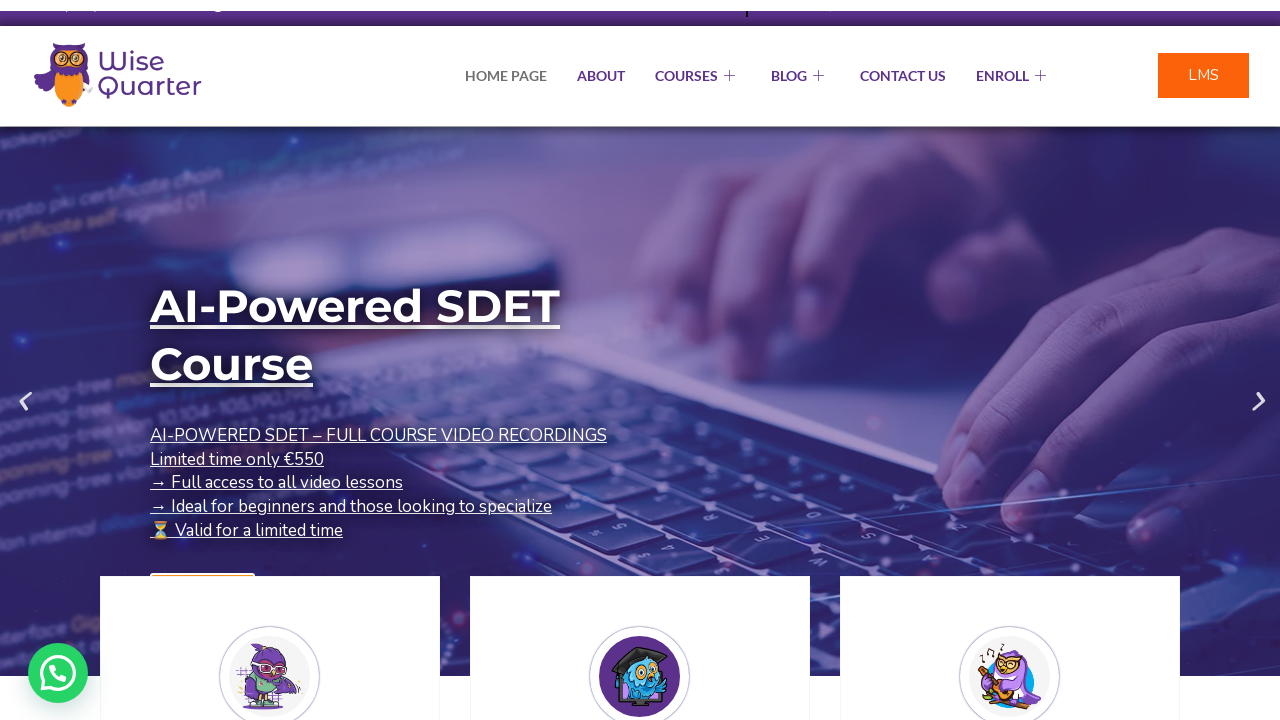

Clicked 'Explore the Course' button for SDET course using JavaScript
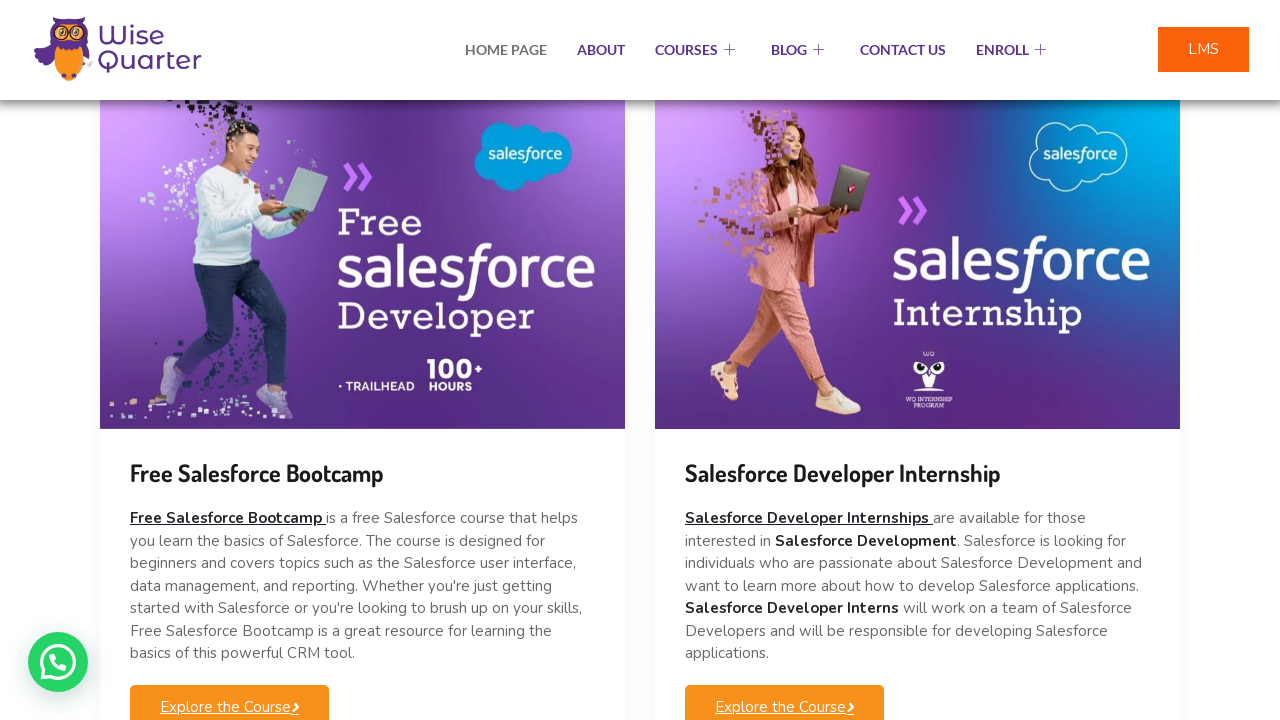

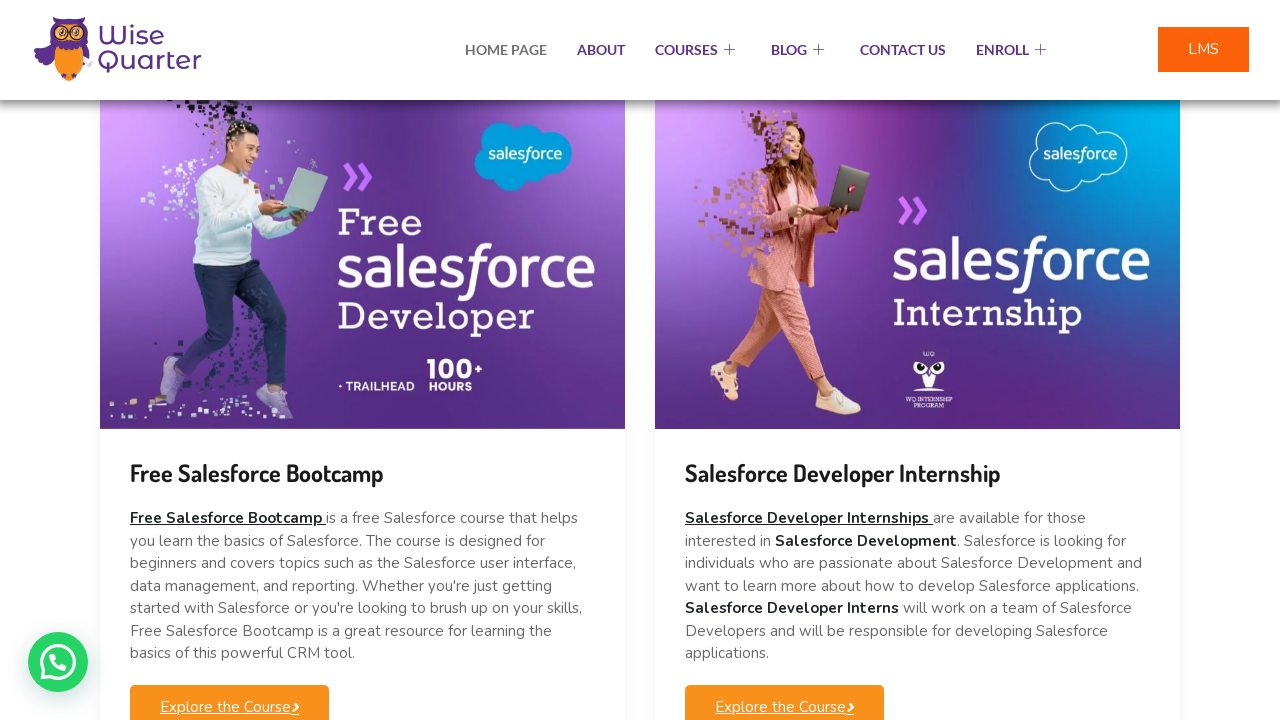